Tests form controls interaction including radio buttons, checkboxes, button clicks, and link navigation on a basic controls demo page

Starting URL: https://www.hyrtutorials.com/p/basic-controls.html

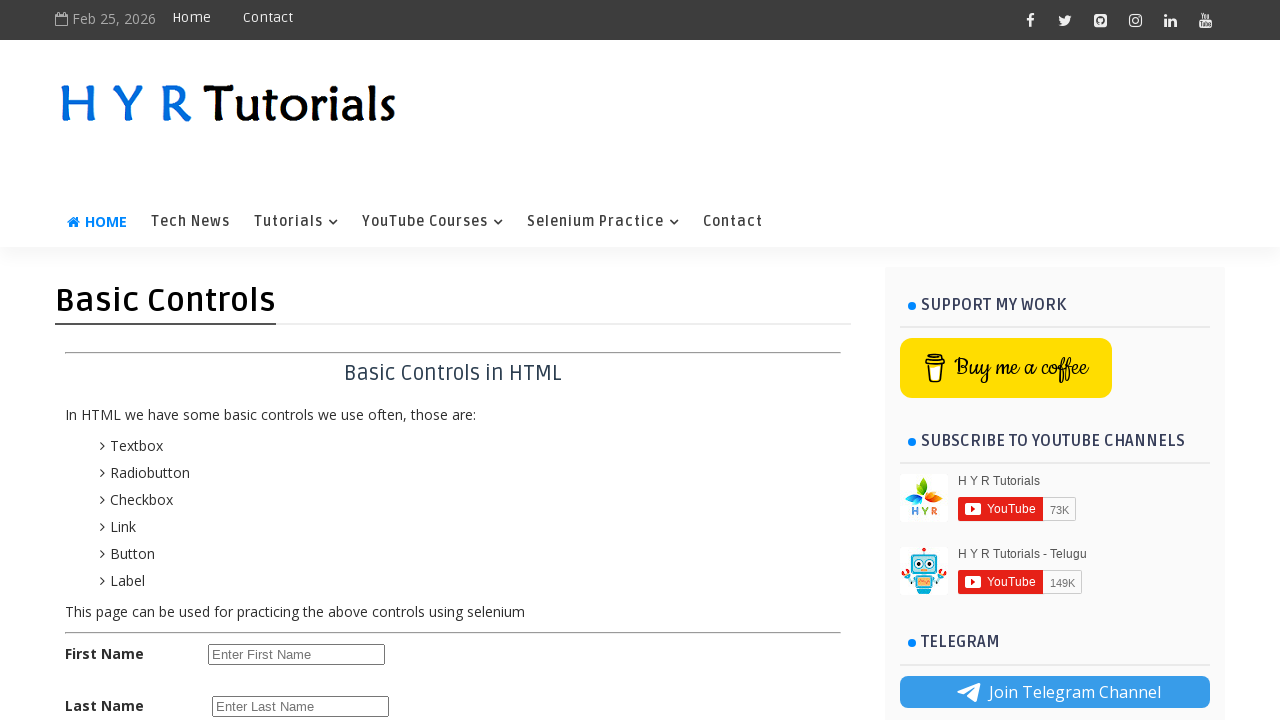

Clicked female radio button at (286, 426) on #femalerb
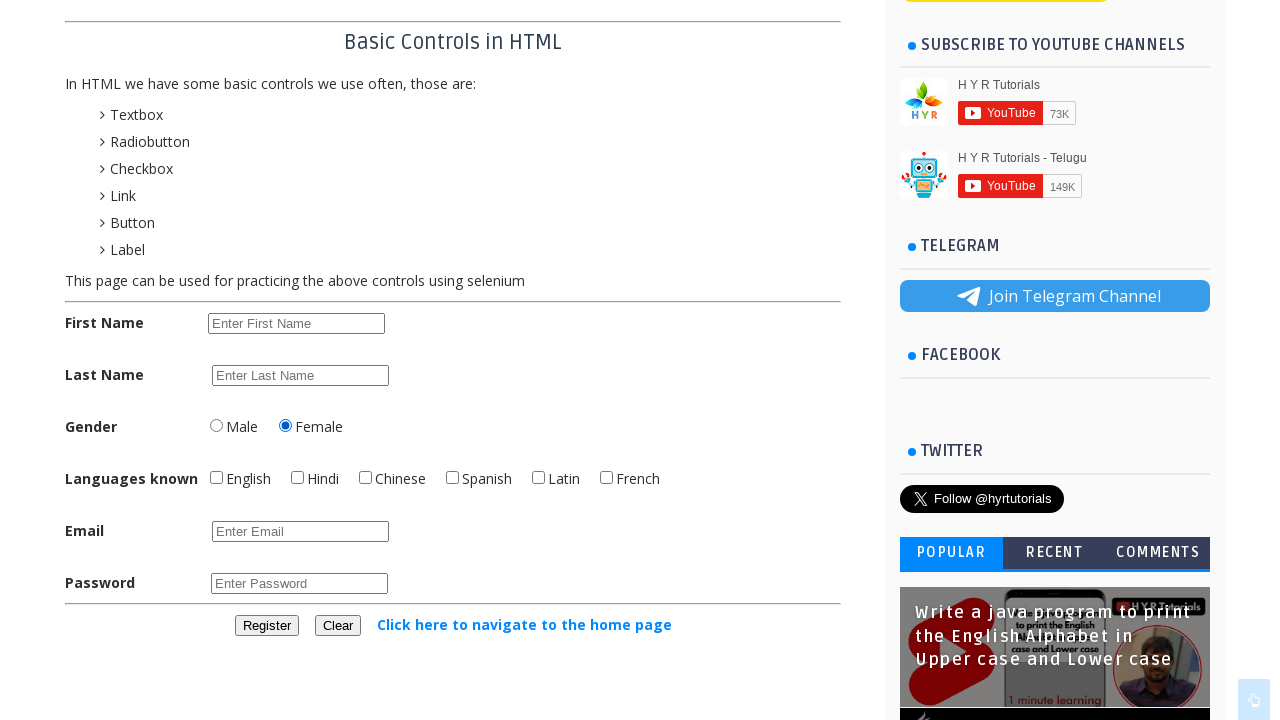

Checked English checkbox at (216, 478) on #englishchbx
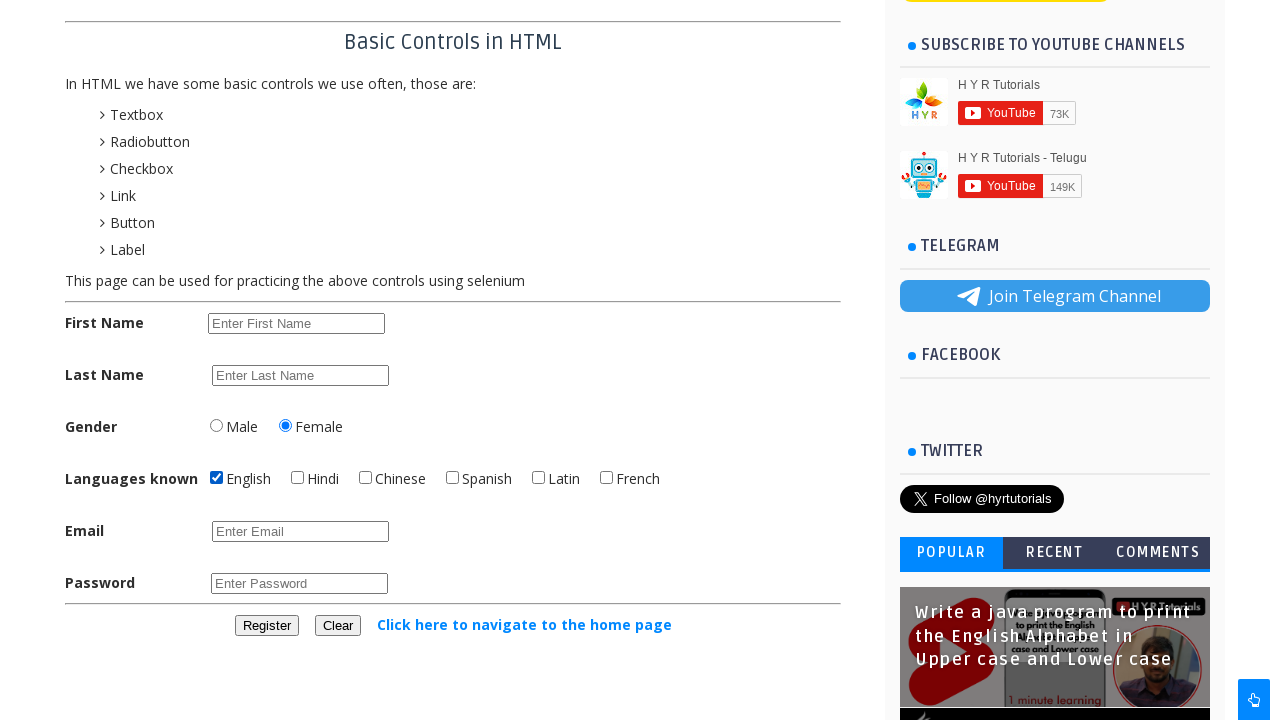

Checked Hindi checkbox at (298, 478) on #hindichbx
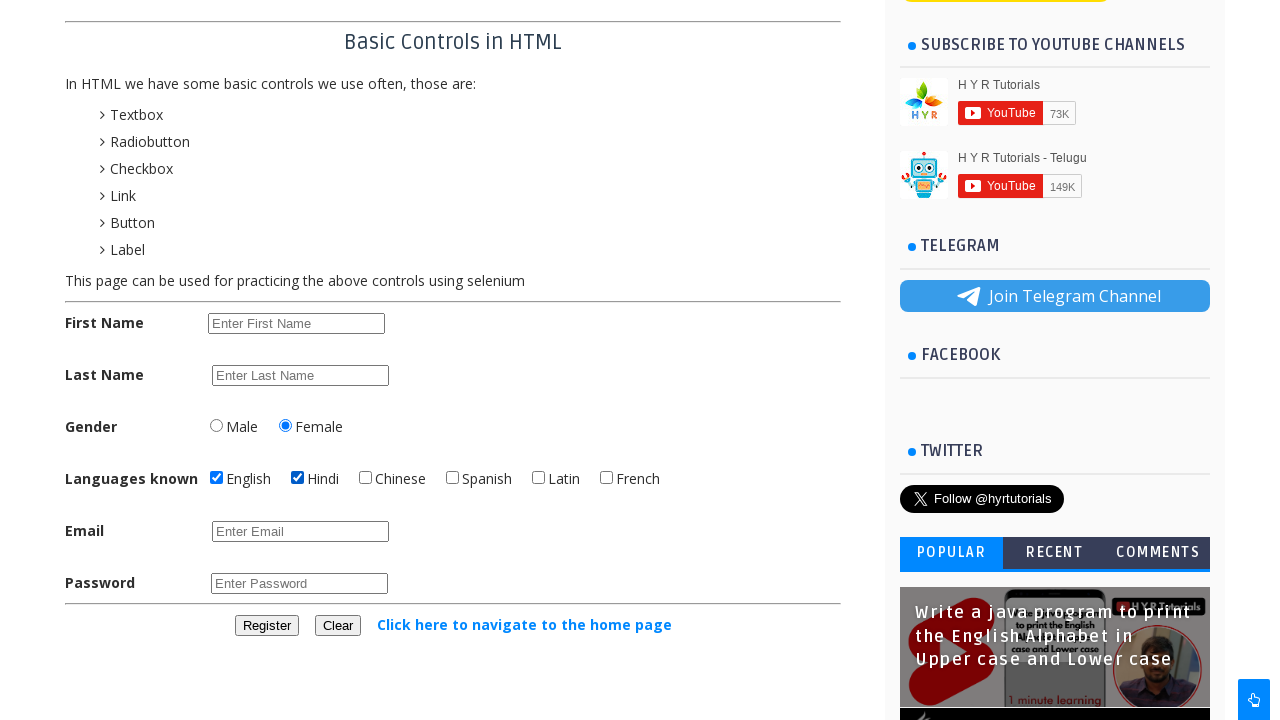

Unchecked Hindi checkbox at (298, 478) on #hindichbx
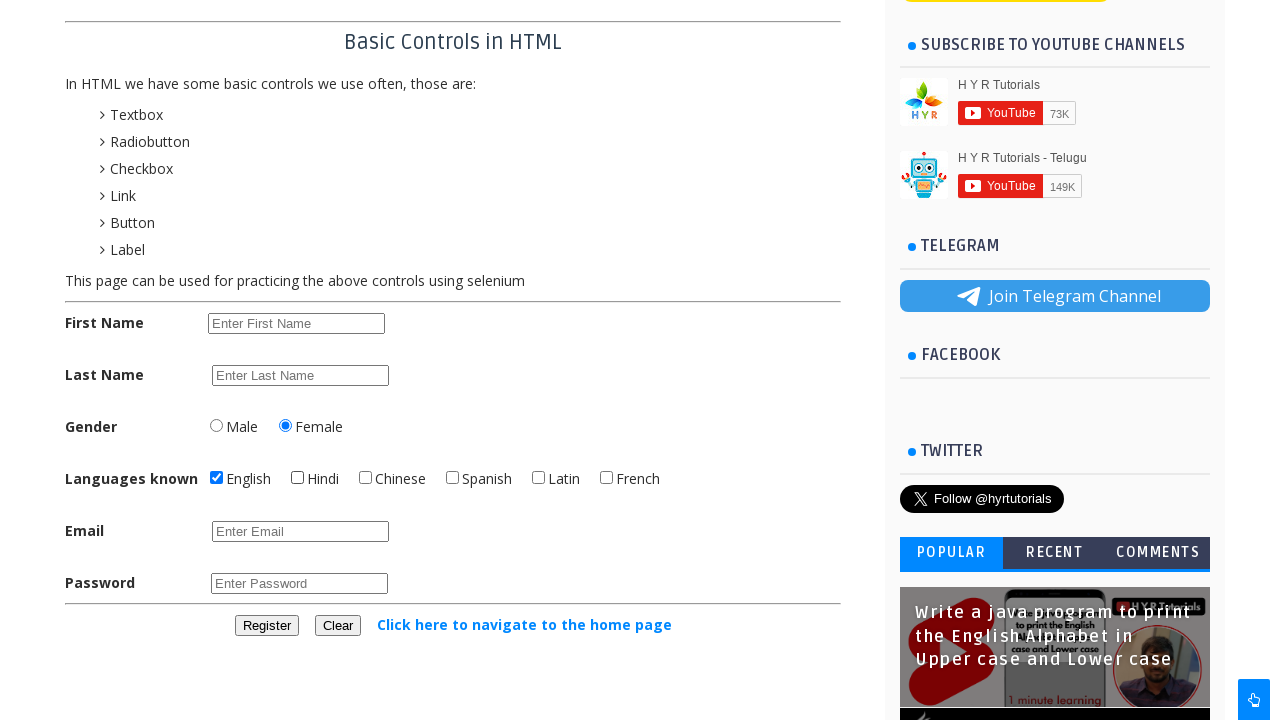

Clicked register button at (266, 626) on #registerbtn
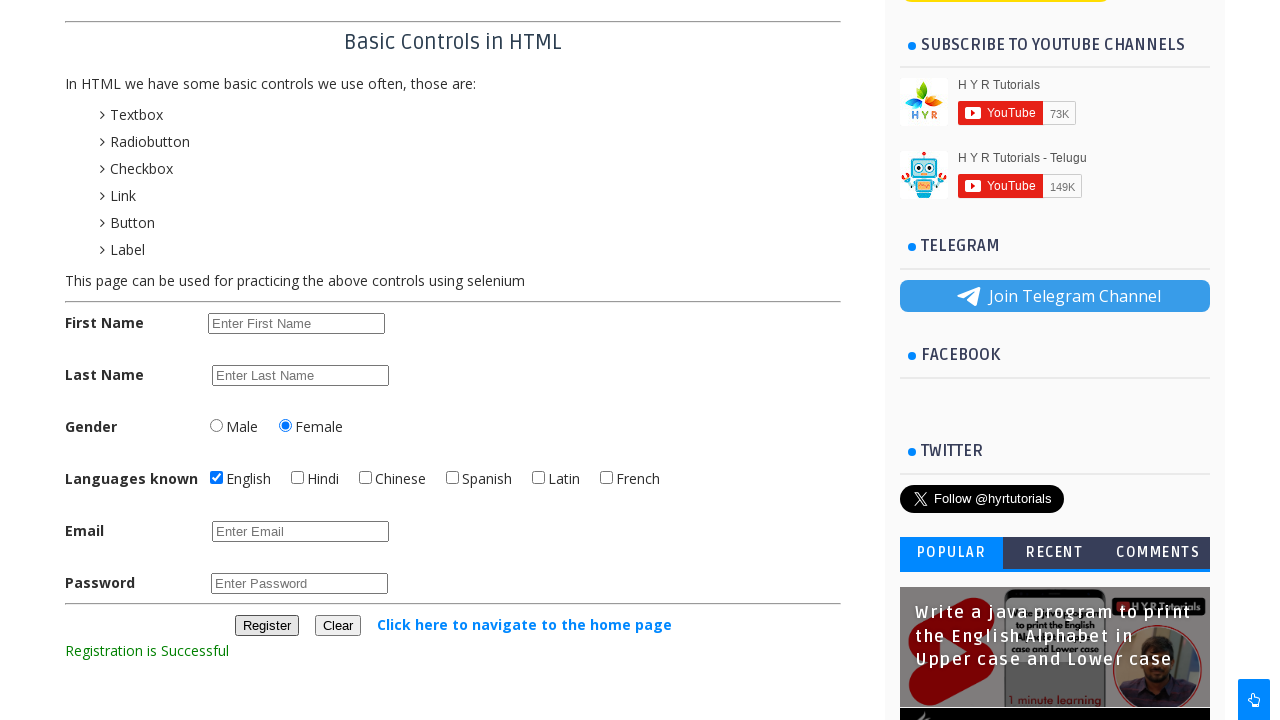

Registration message appeared
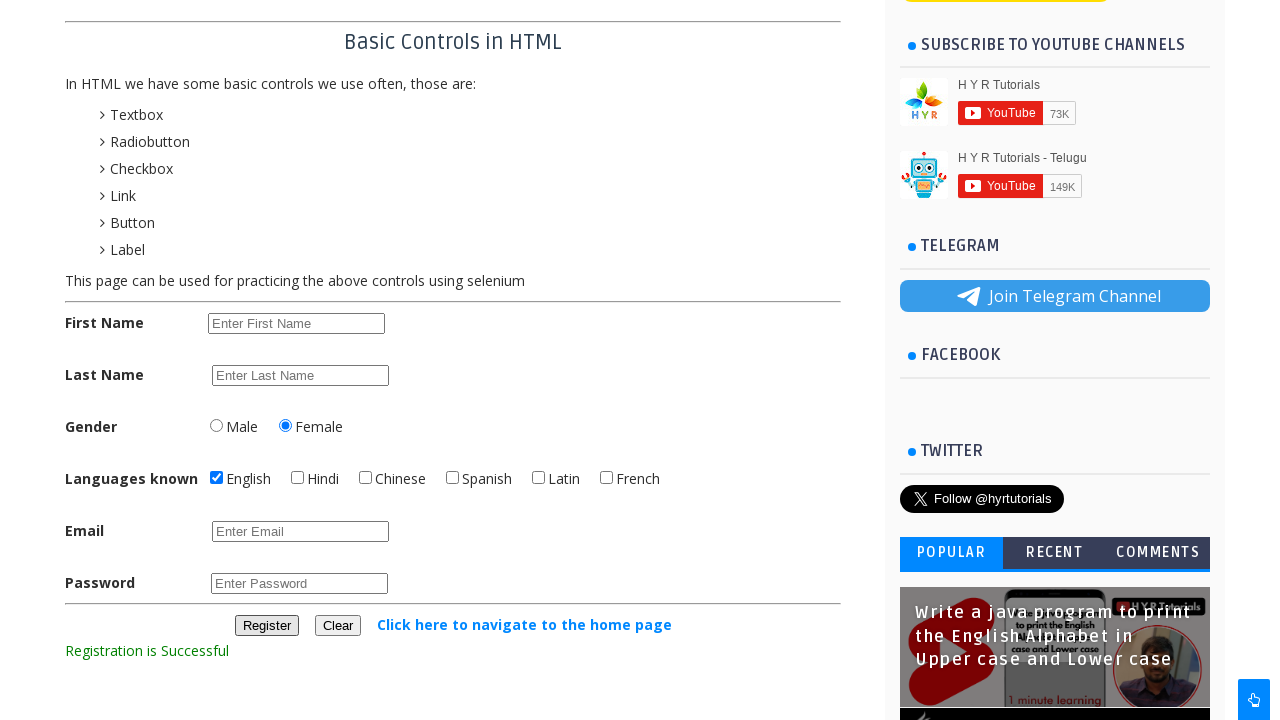

Retrieved registration message: Registration is Successful
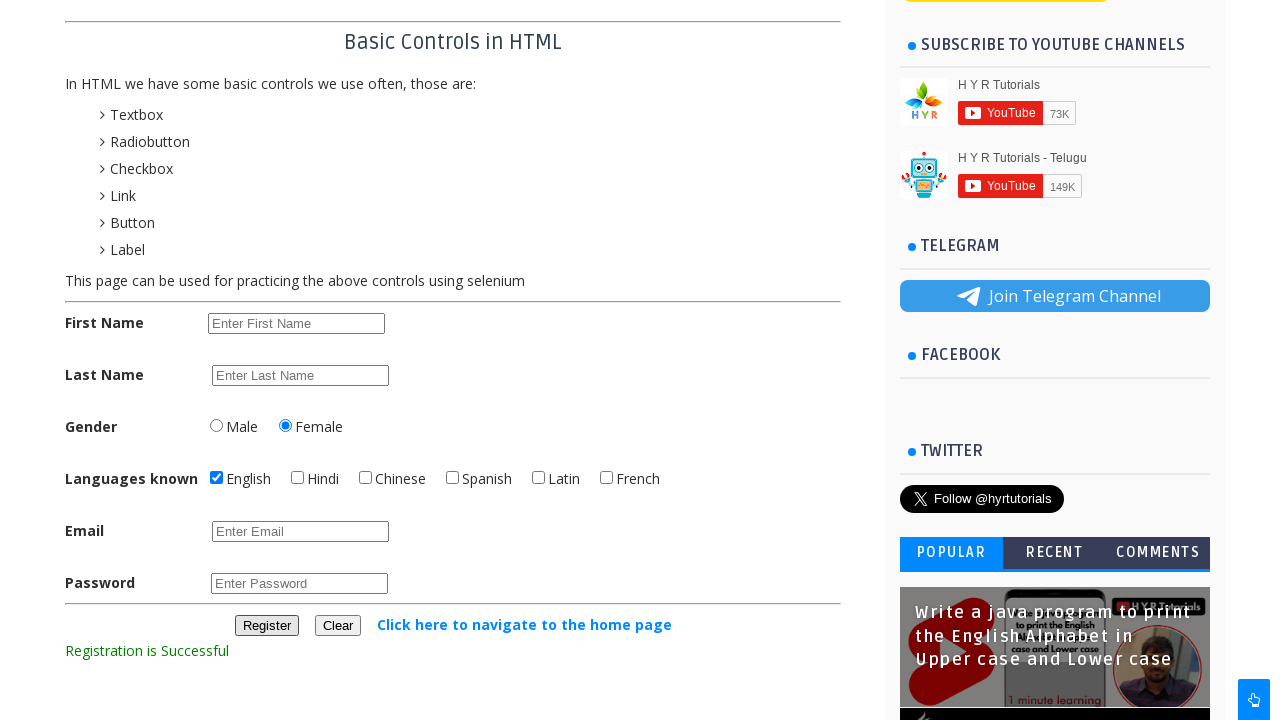

Clicked navigation link to home page at (524, 624) on text=Click here to navigate to the home page
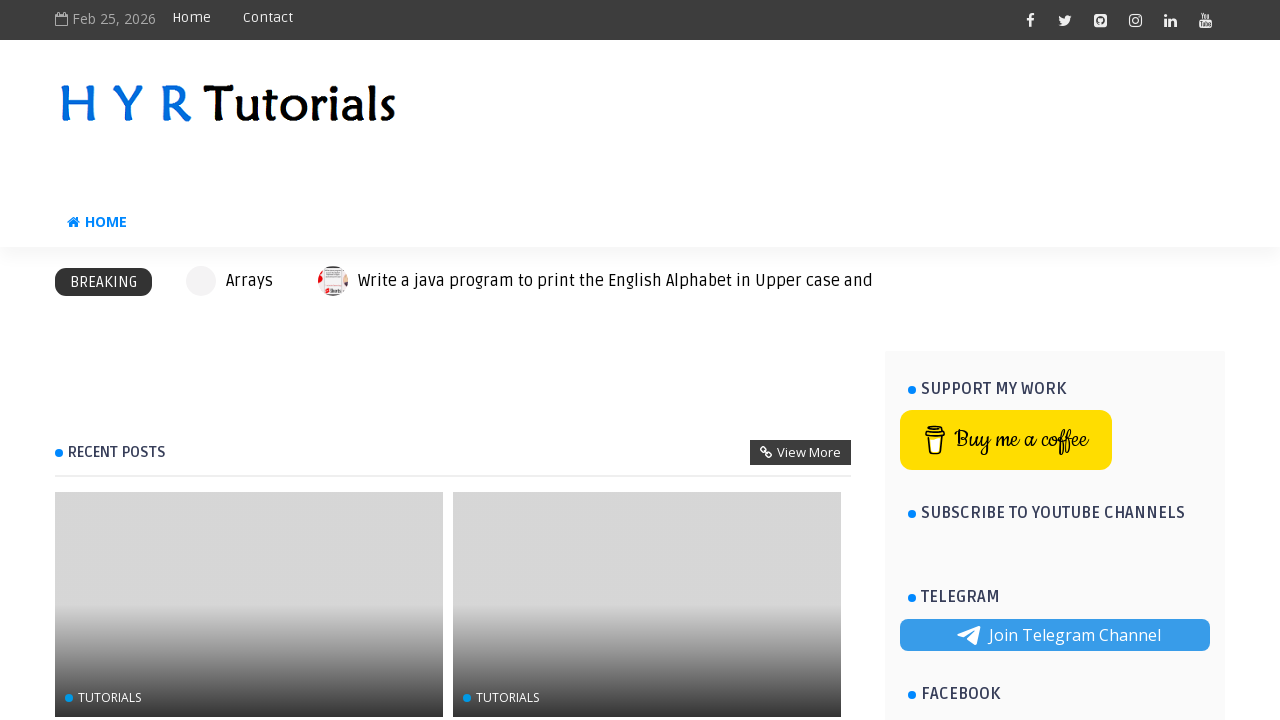

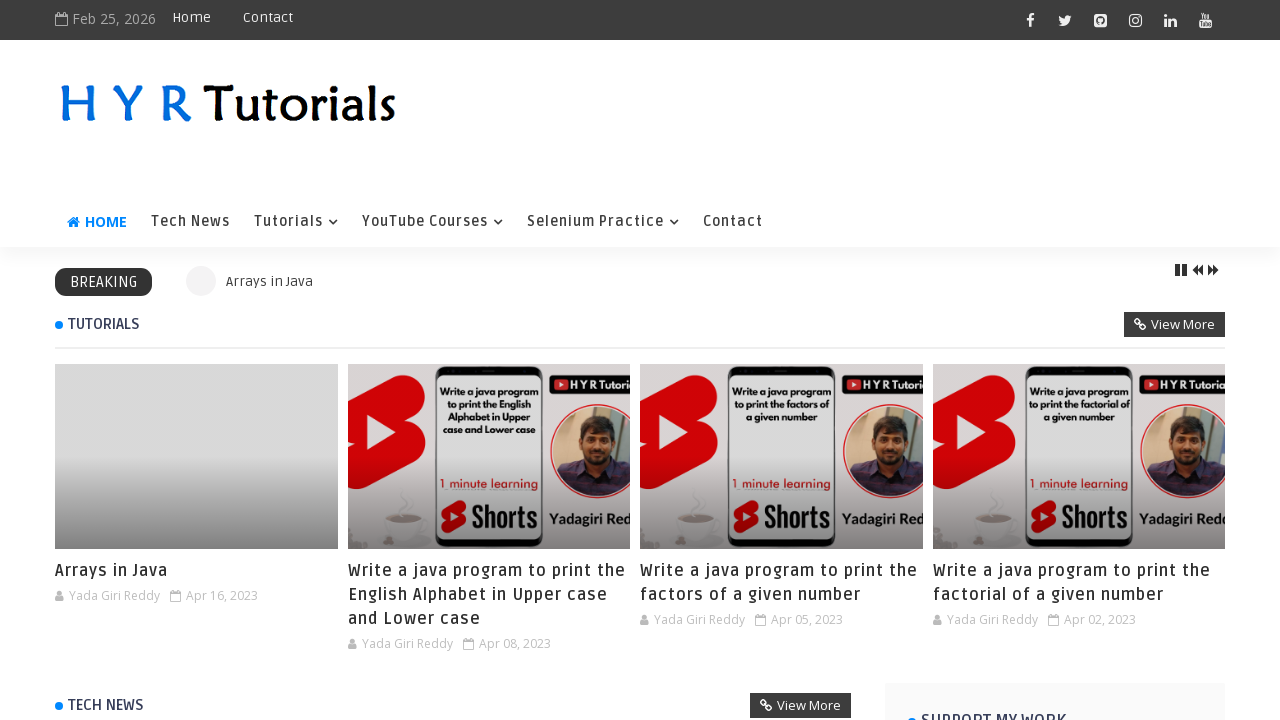